Tests various UI elements on an automation practice page including radio buttons, dynamic/static dropdowns, checkboxes (check and uncheck), and opening new windows/tabs.

Starting URL: https://www.rahulshettyacademy.com/AutomationPractice/

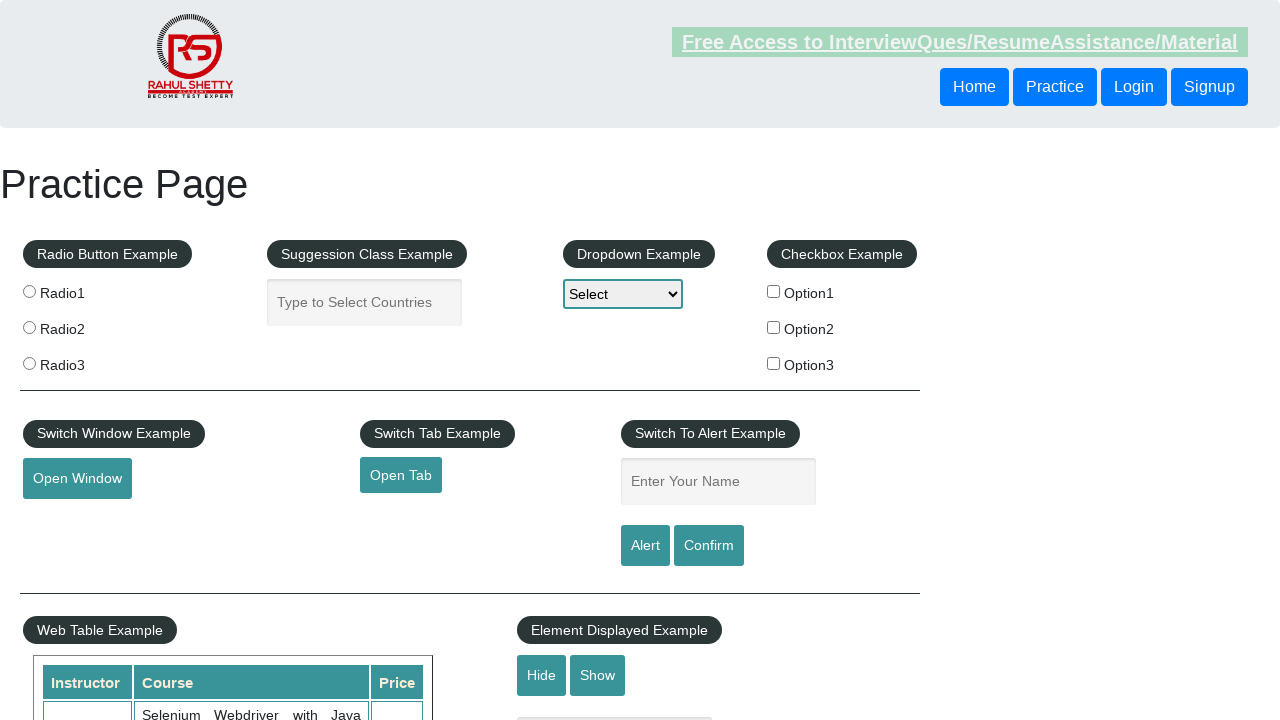

Clicked radio button 1 at (29, 291) on input[value='radio1']
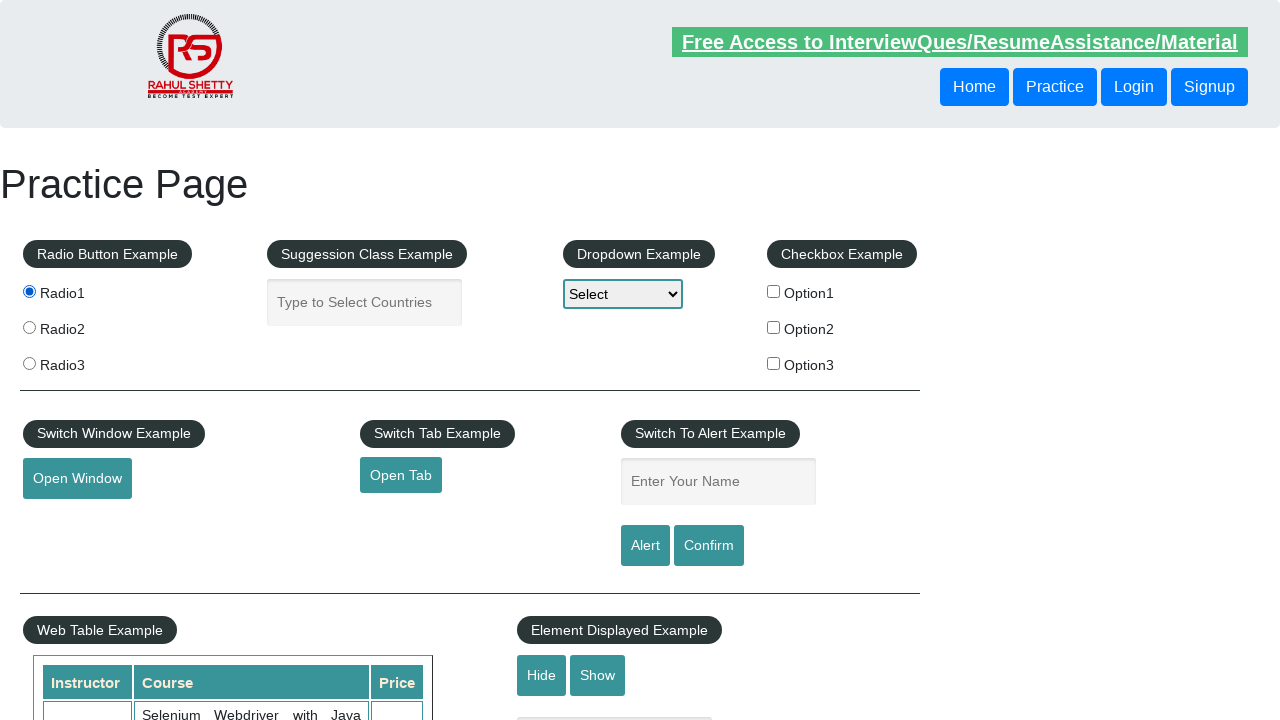

Clicked radio button 2 at (29, 327) on input[value='radio2']
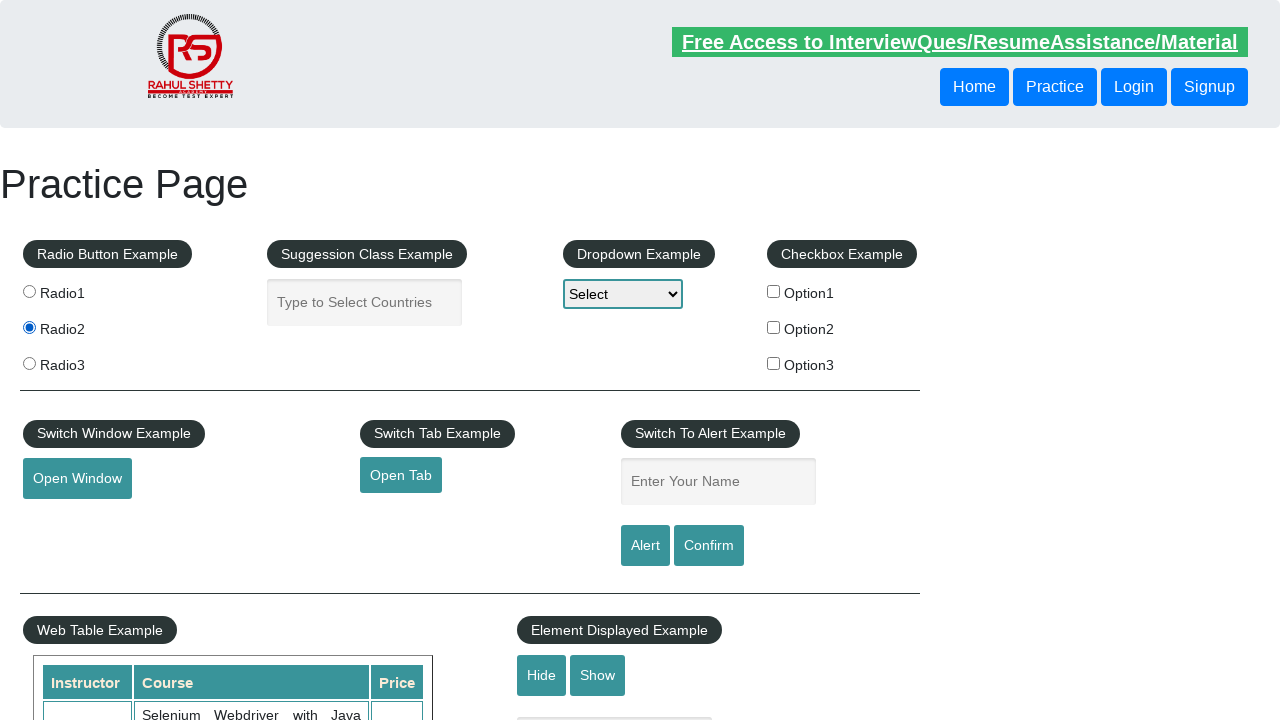

Clicked radio button 3 at (29, 363) on input[value='radio3']
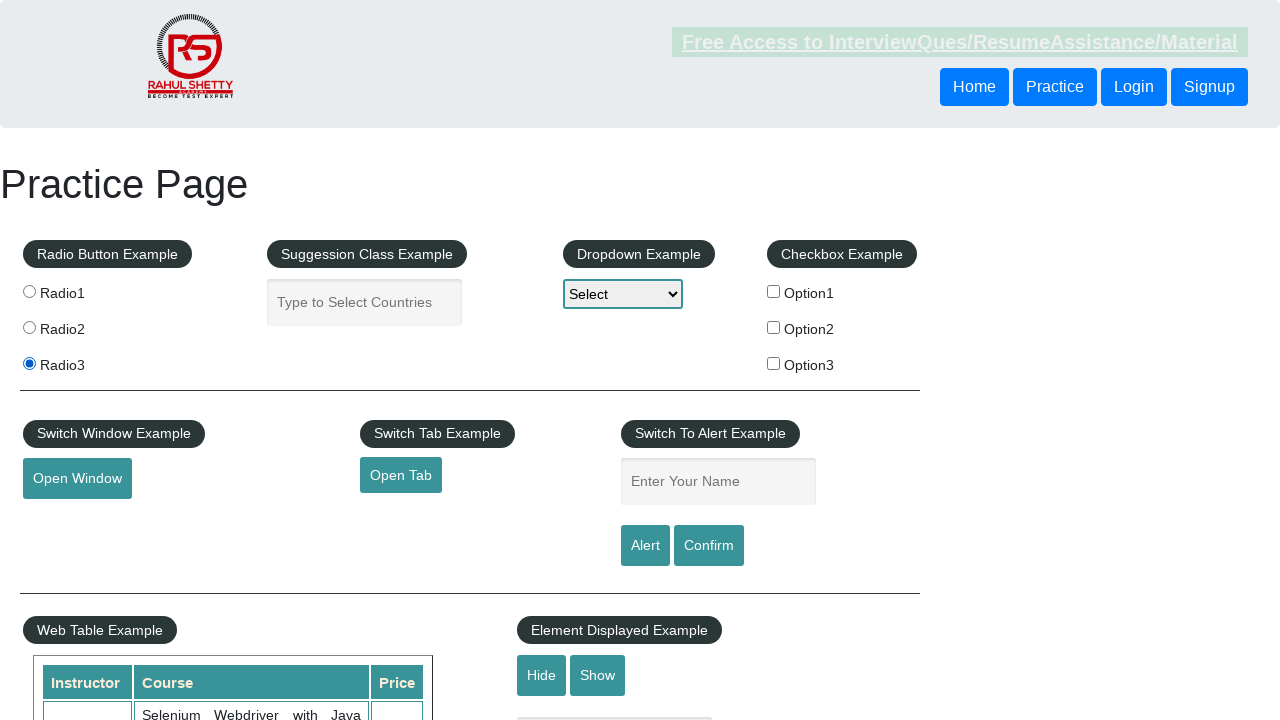

Clicked on autocomplete field at (365, 302) on #autocomplete
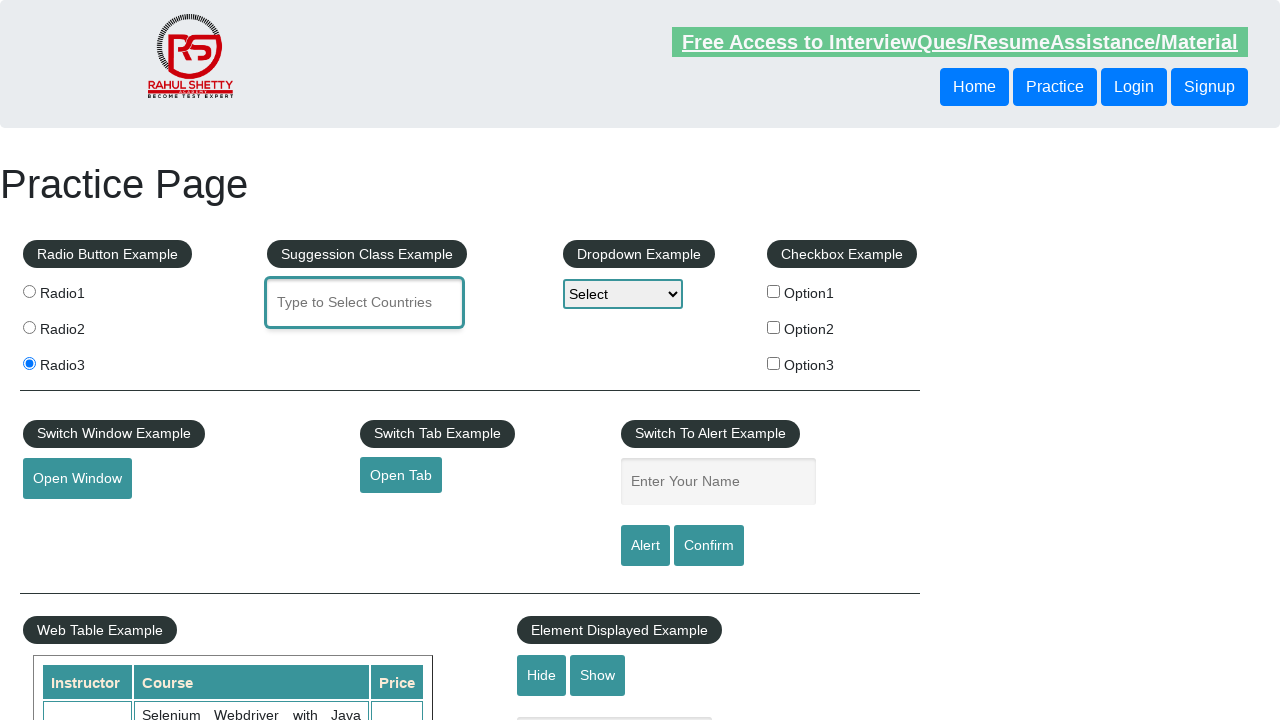

Typed 'lebanon' in autocomplete field on #autocomplete
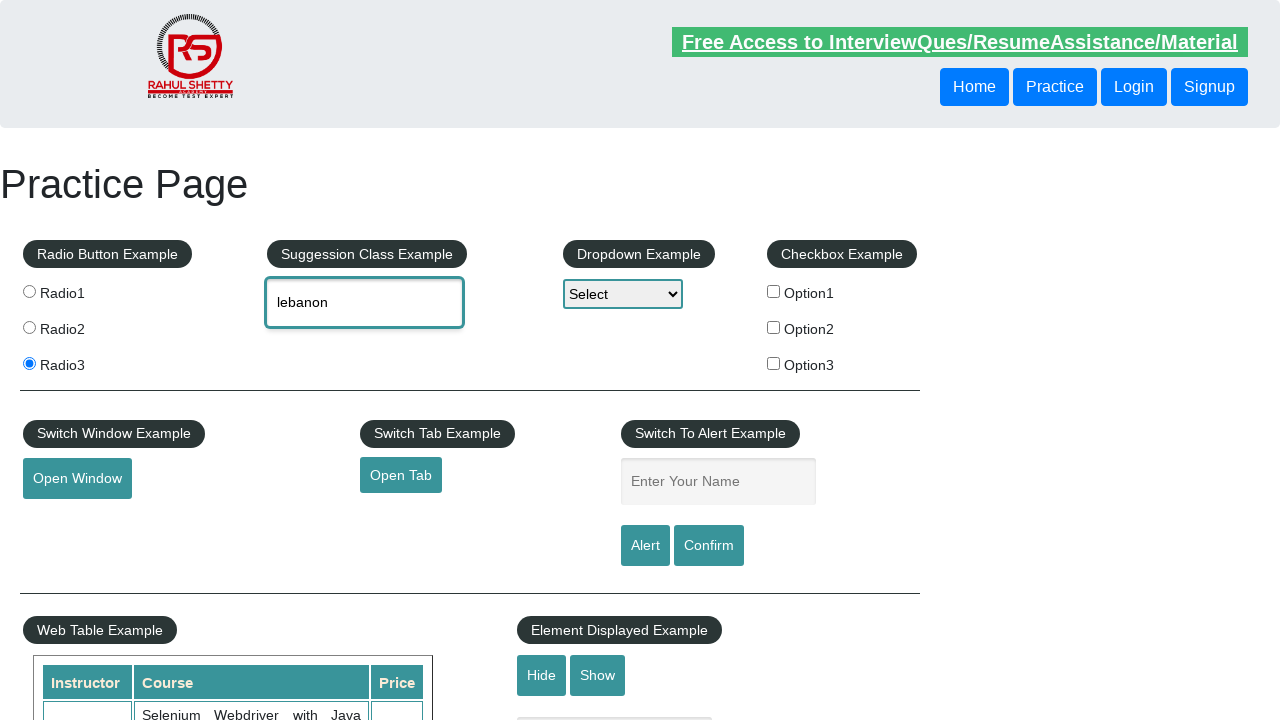

Clicked on static dropdown at (623, 294) on #dropdown-class-example
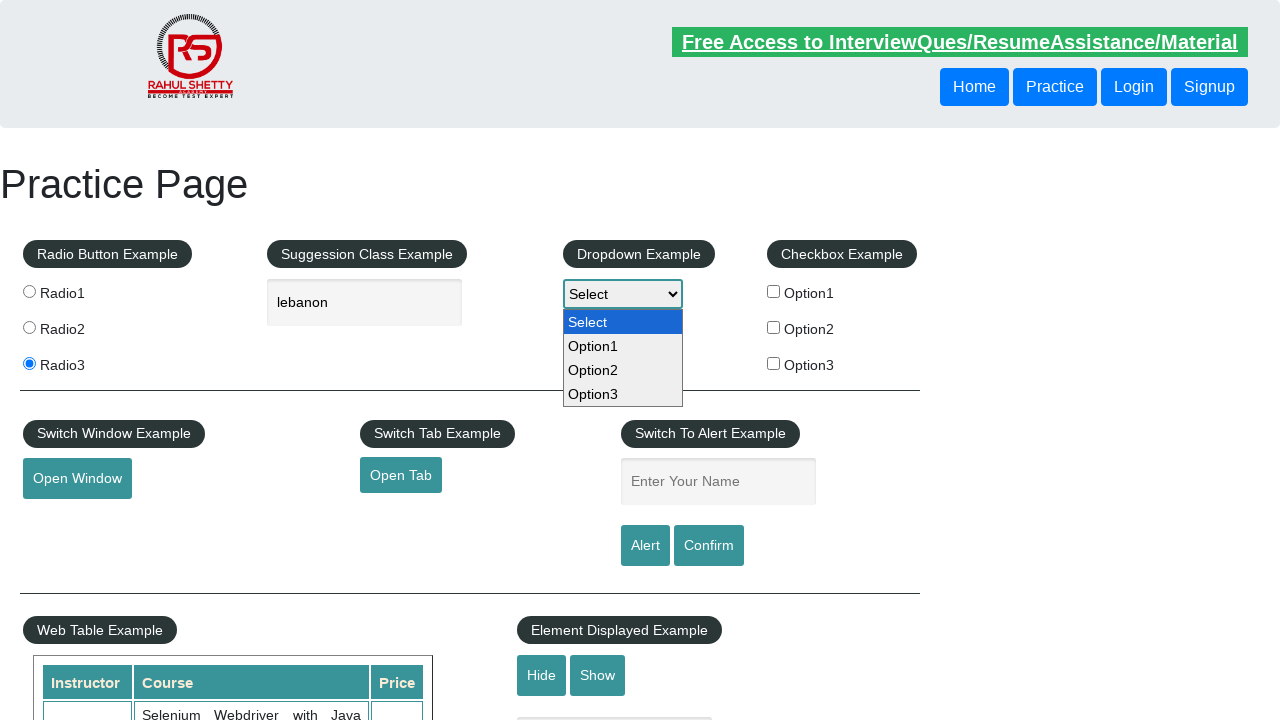

Selected option2 from dropdown on #dropdown-class-example
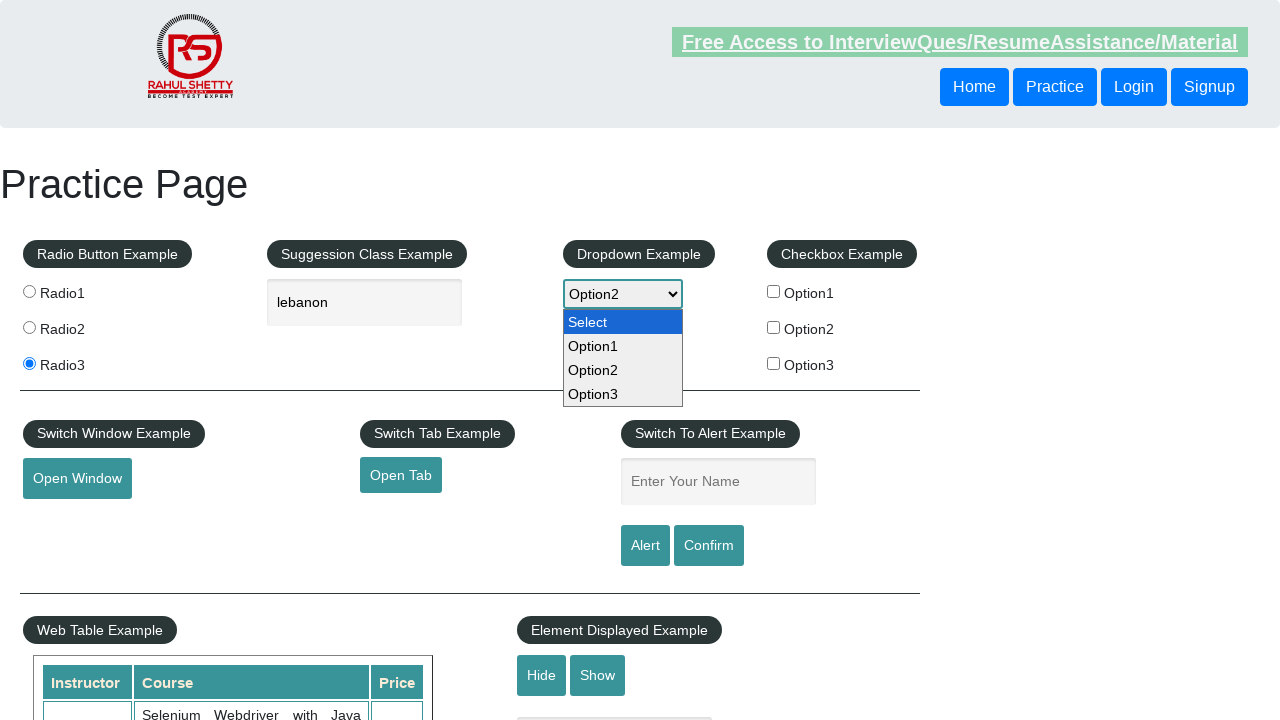

Checked checkbox option 1 at (774, 291) on #checkBoxOption1
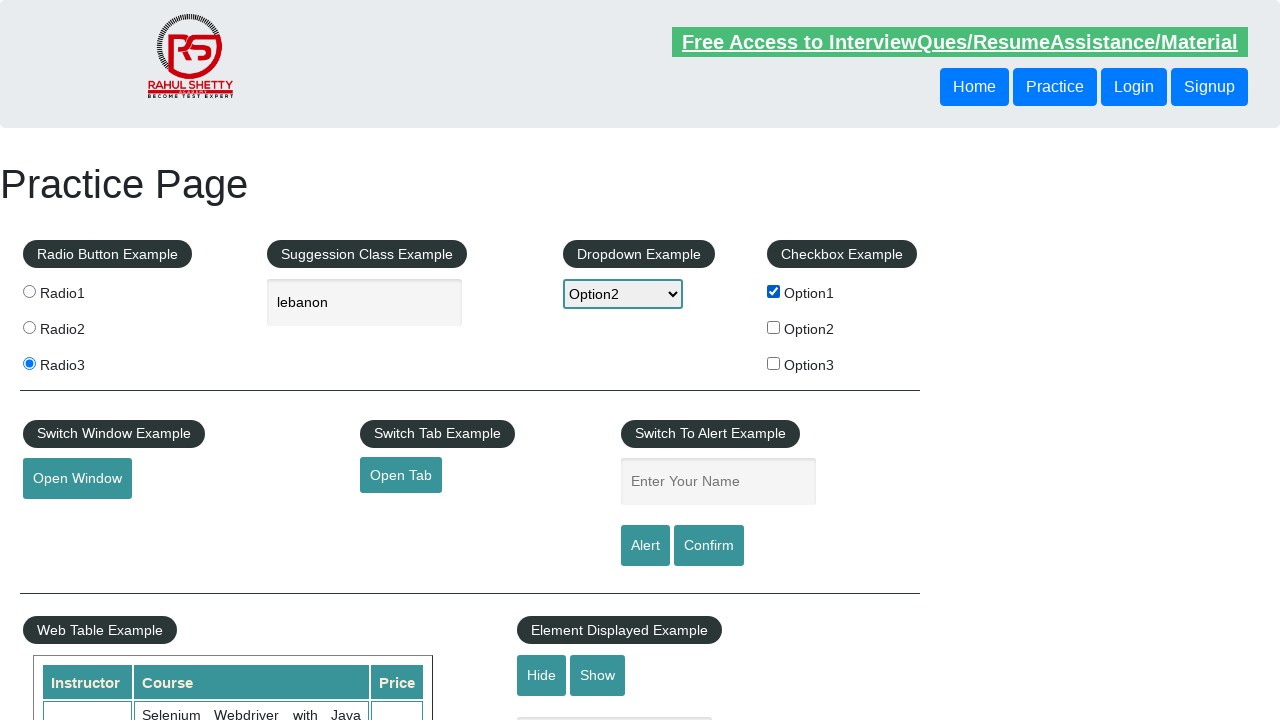

Checked checkbox option 2 at (774, 327) on #checkBoxOption2
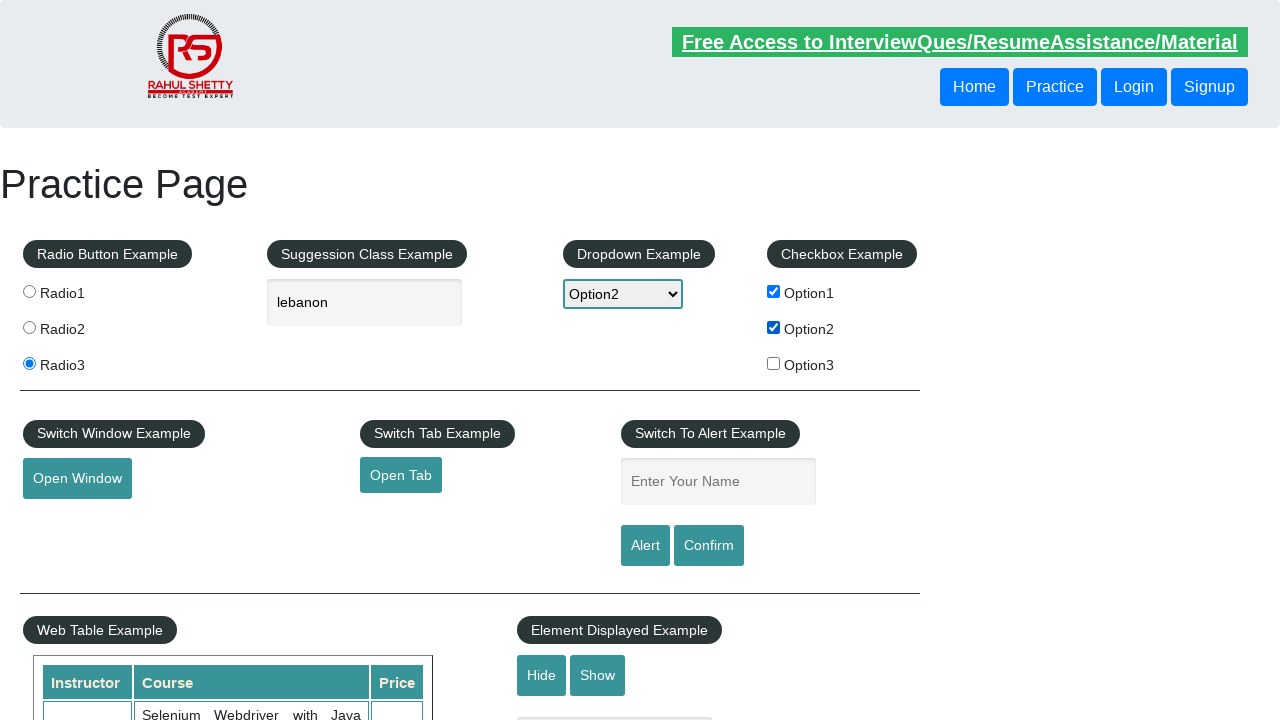

Checked checkbox option 3 at (774, 363) on #checkBoxOption3
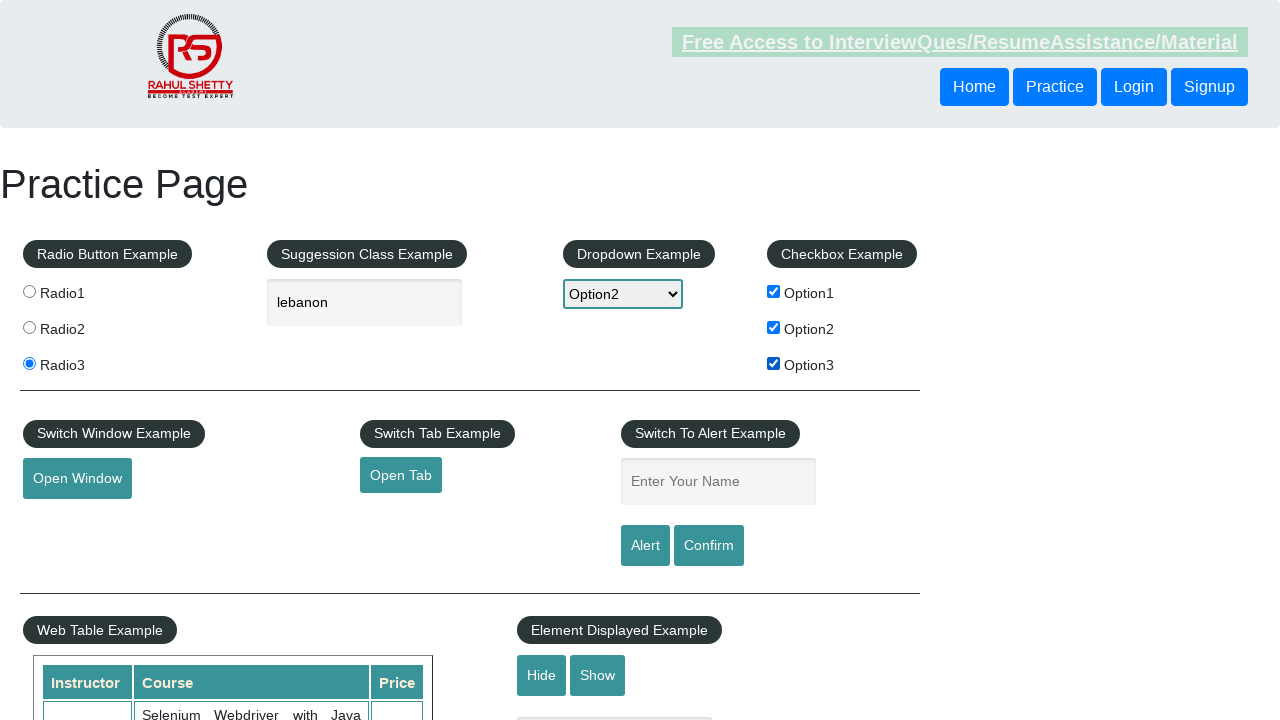

Unchecked checkbox option 1 at (774, 291) on #checkBoxOption1
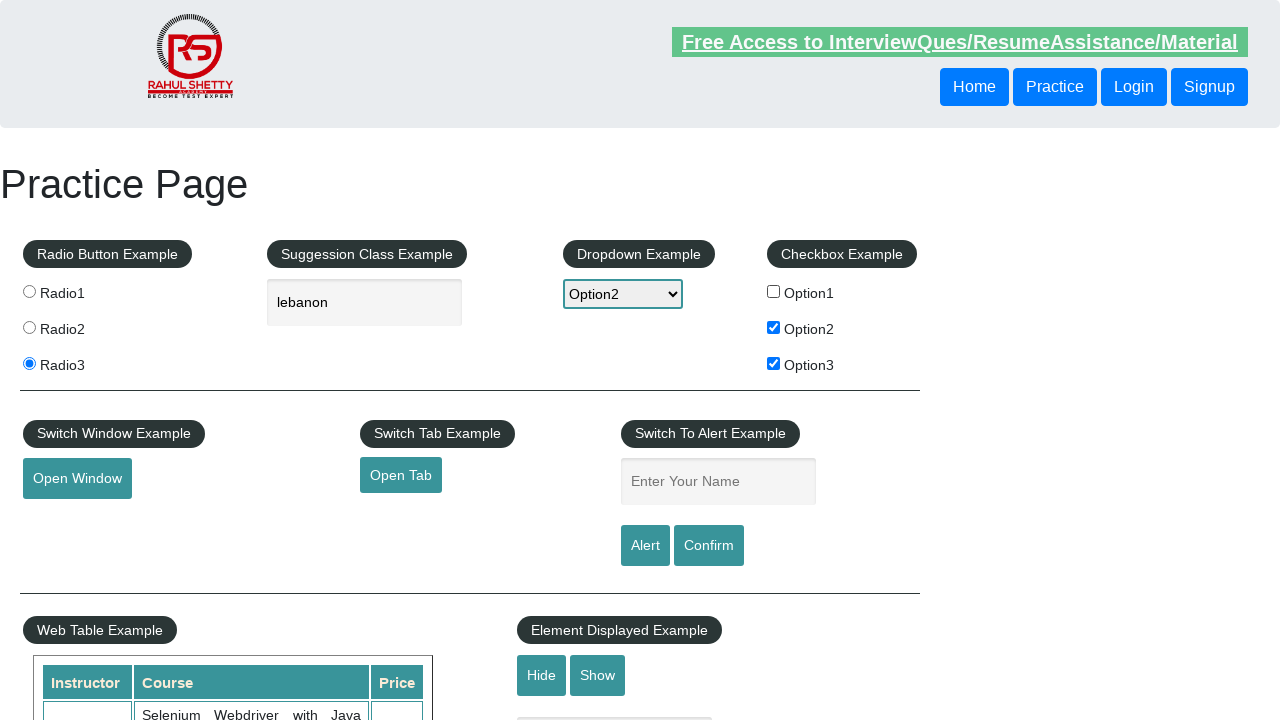

Unchecked checkbox option 2 at (774, 327) on #checkBoxOption2
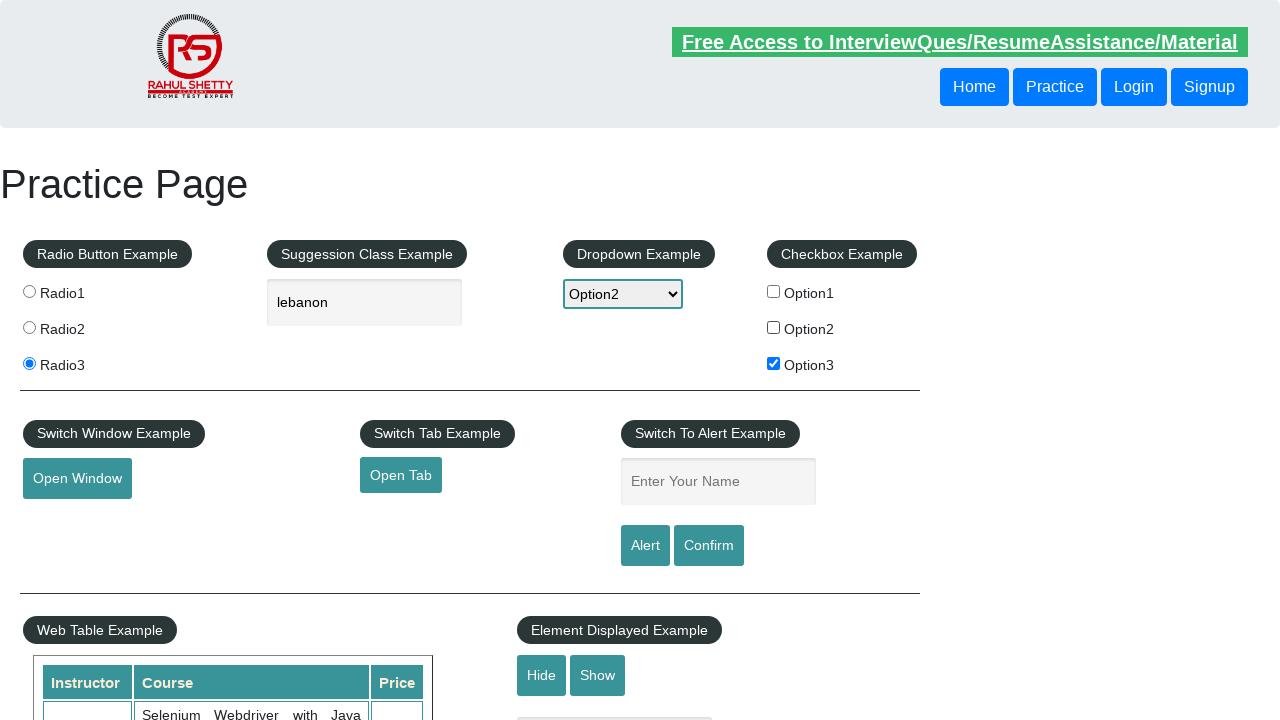

Unchecked checkbox option 3 at (774, 363) on #checkBoxOption3
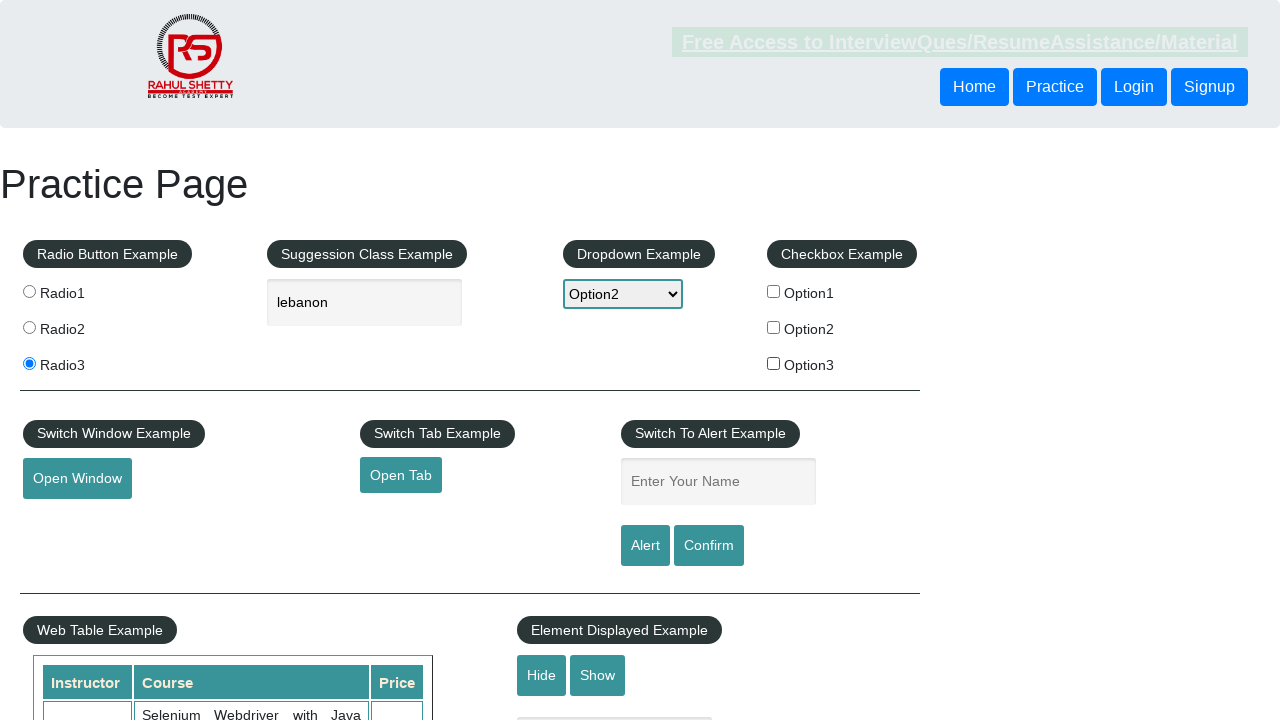

Clicked button to open new window at (77, 479) on #openwindow
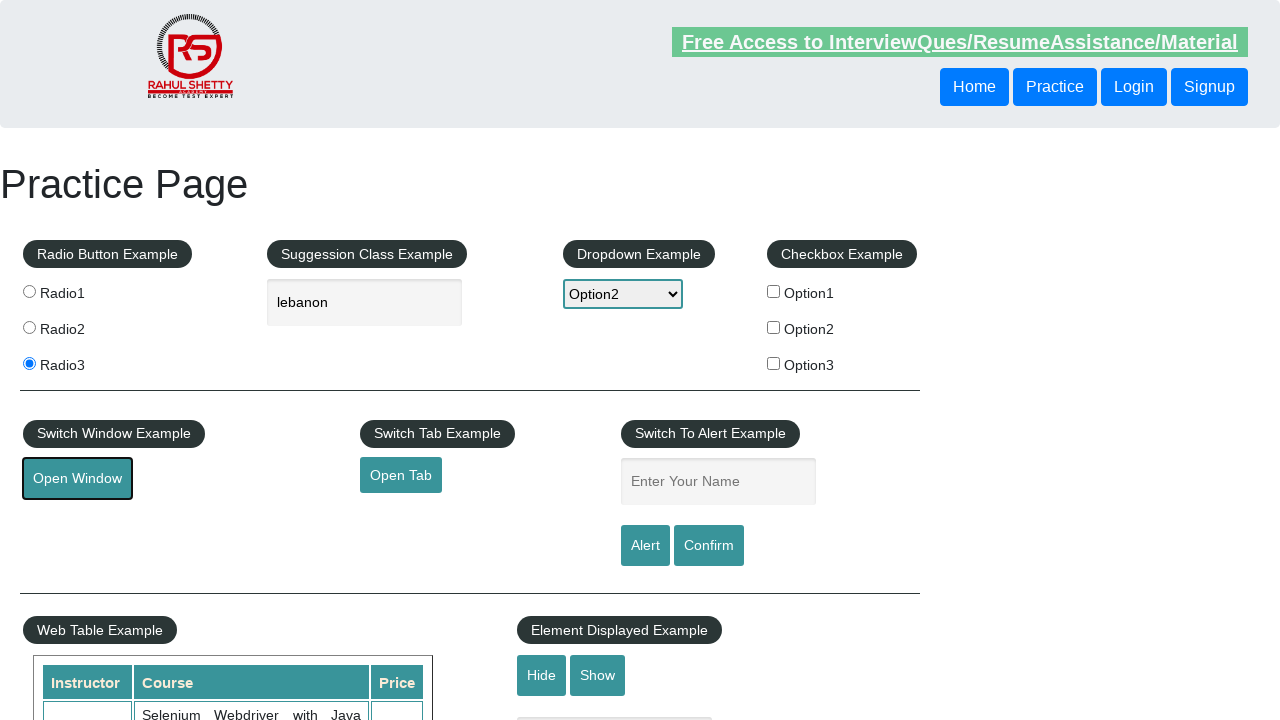

Waited 2 seconds for new window to open
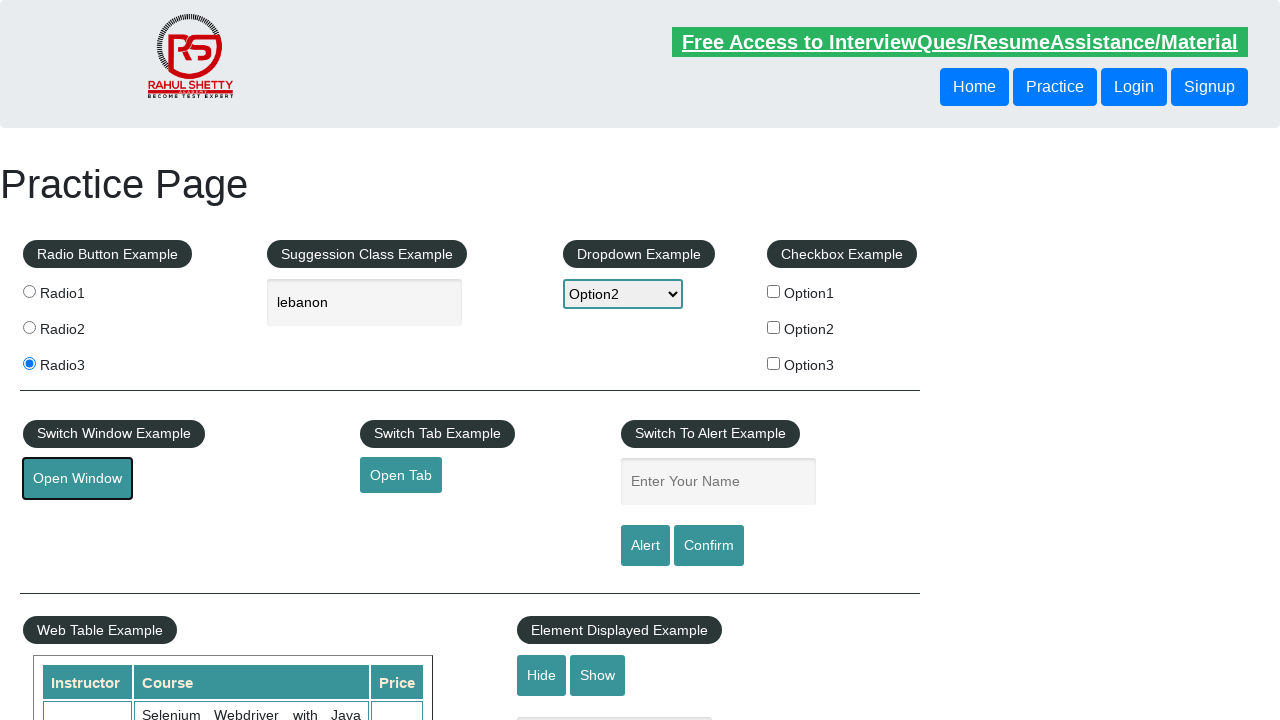

Clicked button to open new tab at (401, 475) on a#opentab
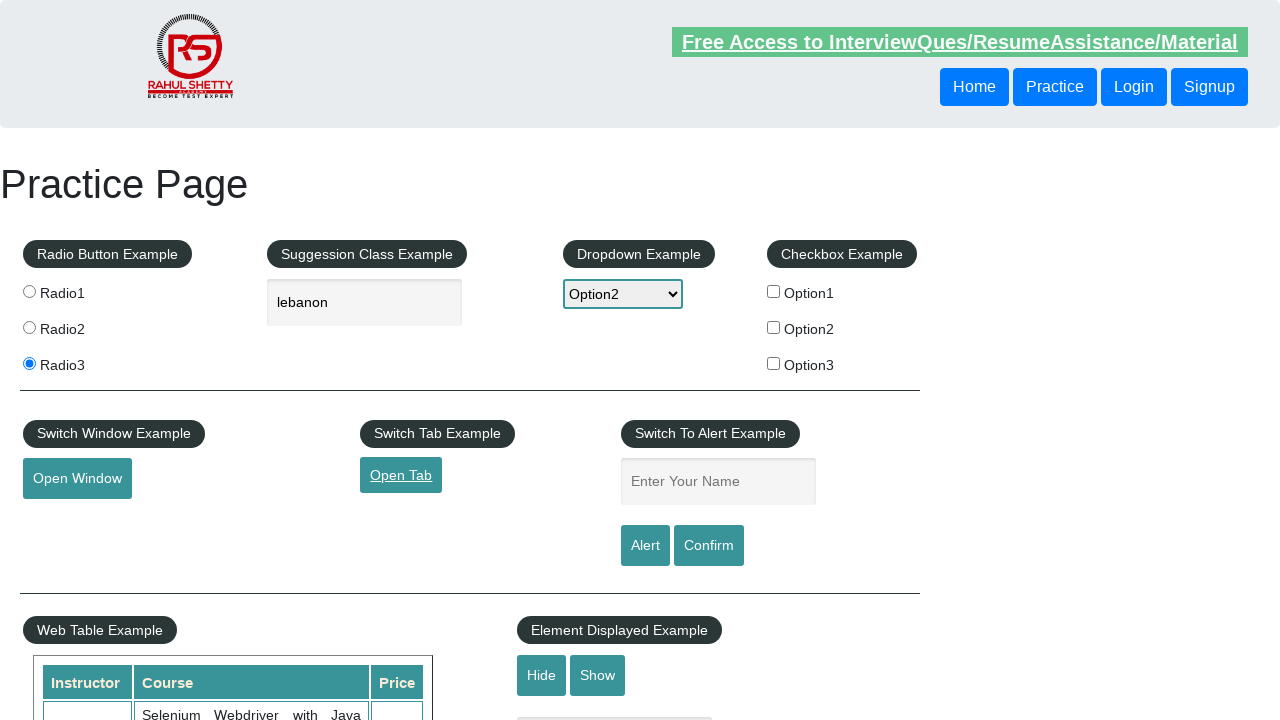

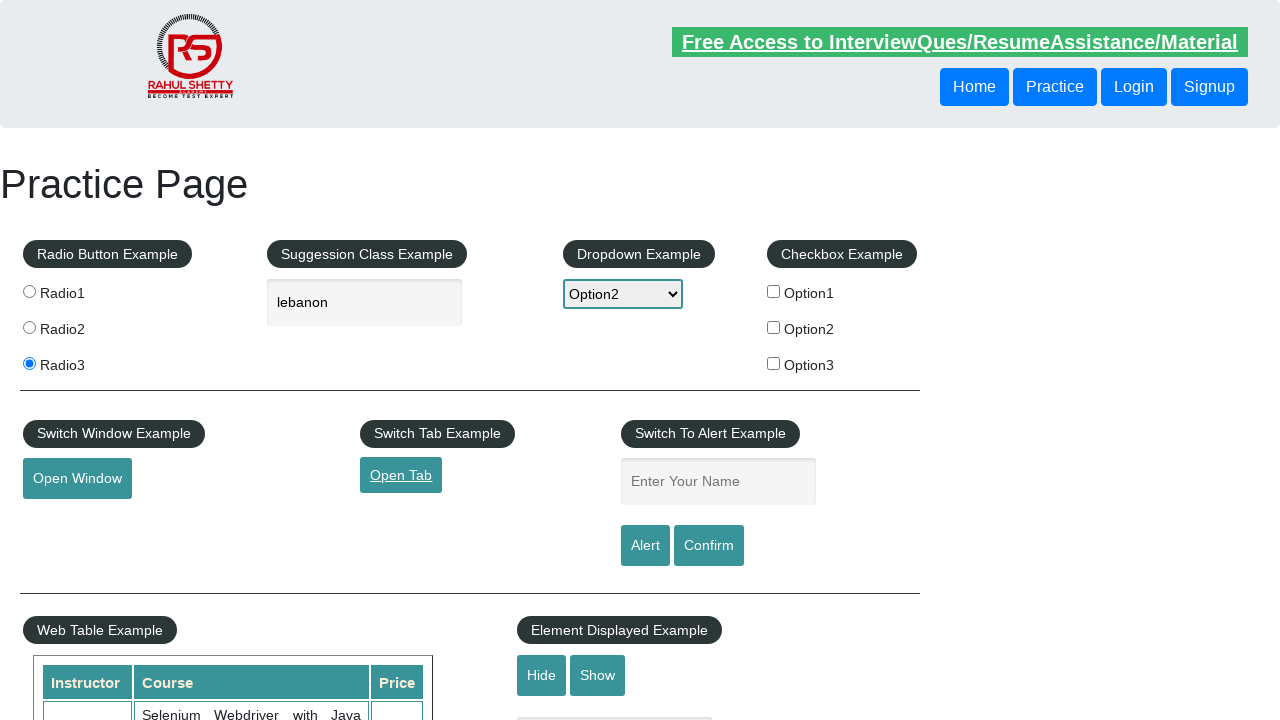